Tests closing a modal dialog by pressing Escape key on the OK button

Starting URL: https://testpages.eviltester.com/styled/alerts/fake-alert-test.html

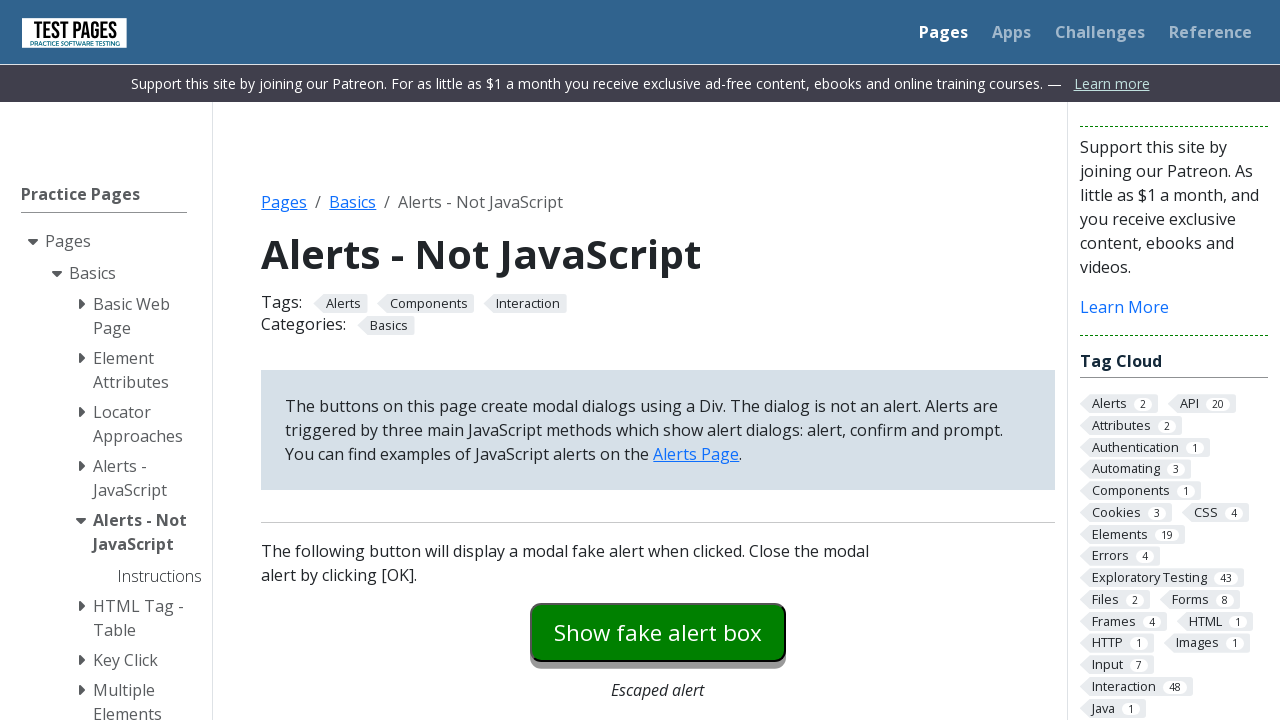

Clicked the open modal dialog button at (658, 360) on #modaldialog
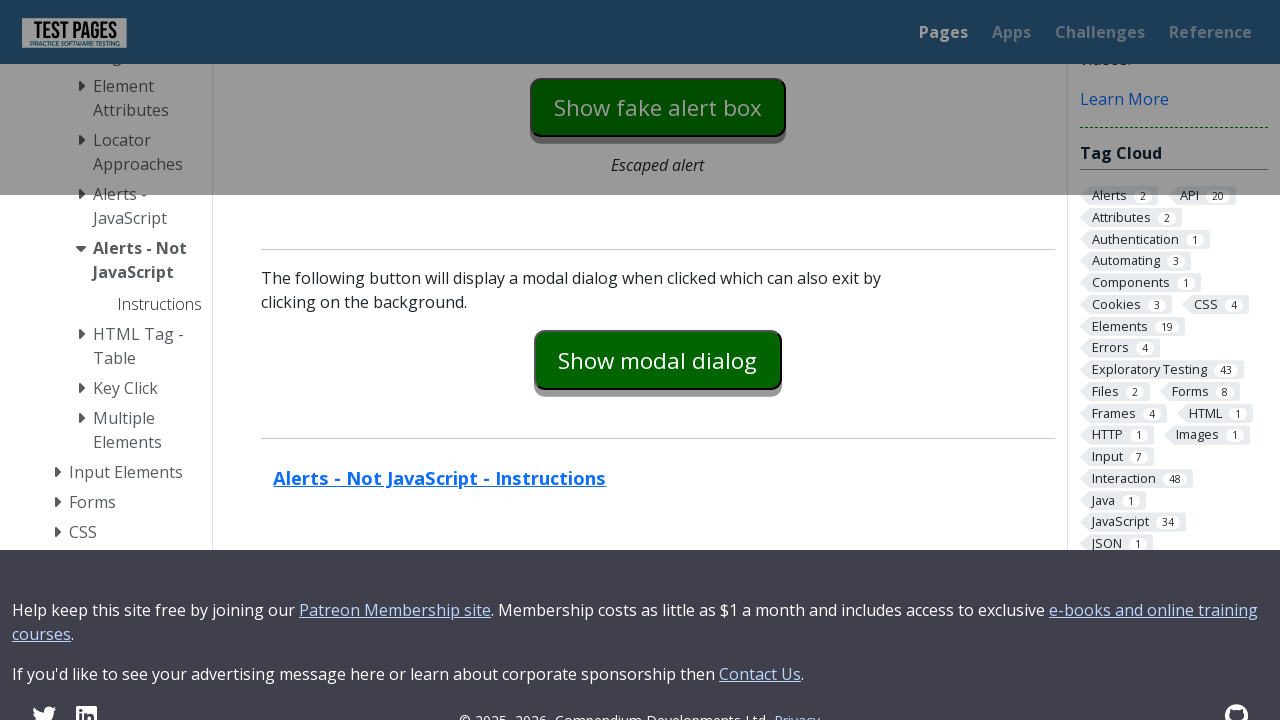

Focused on the OK button on #dialog-ok
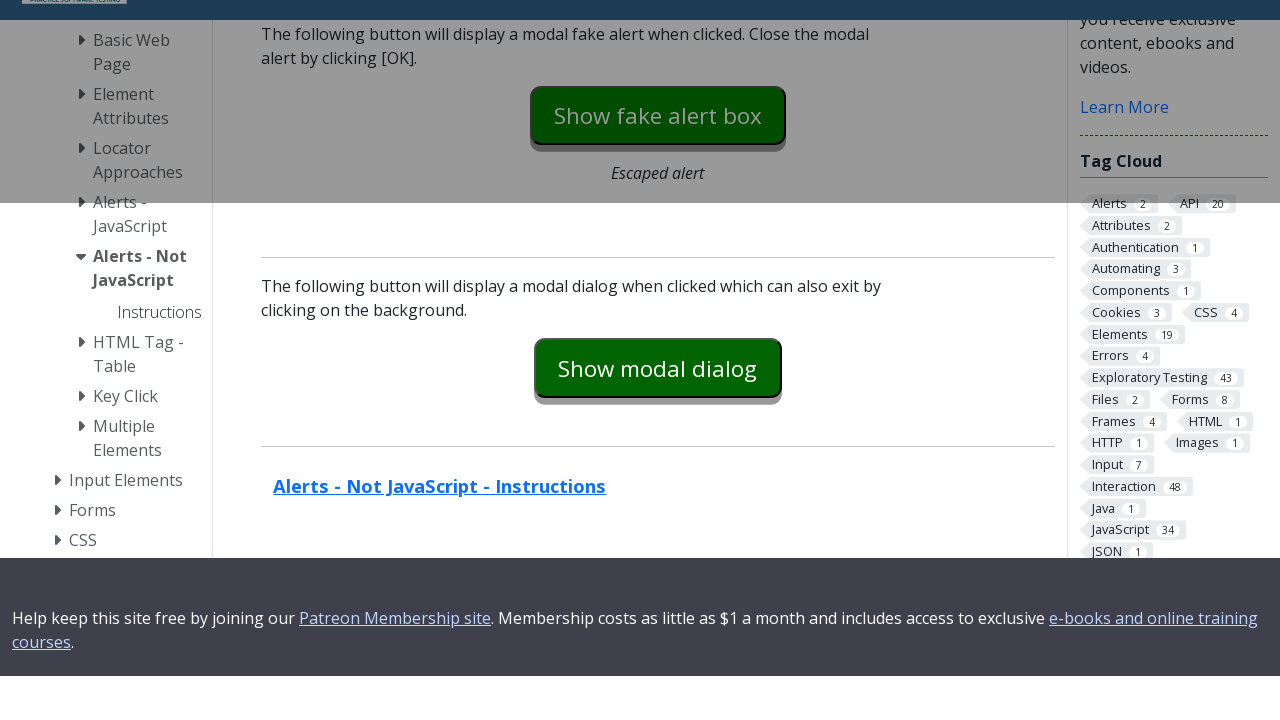

Pressed Escape key to close the modal dialog
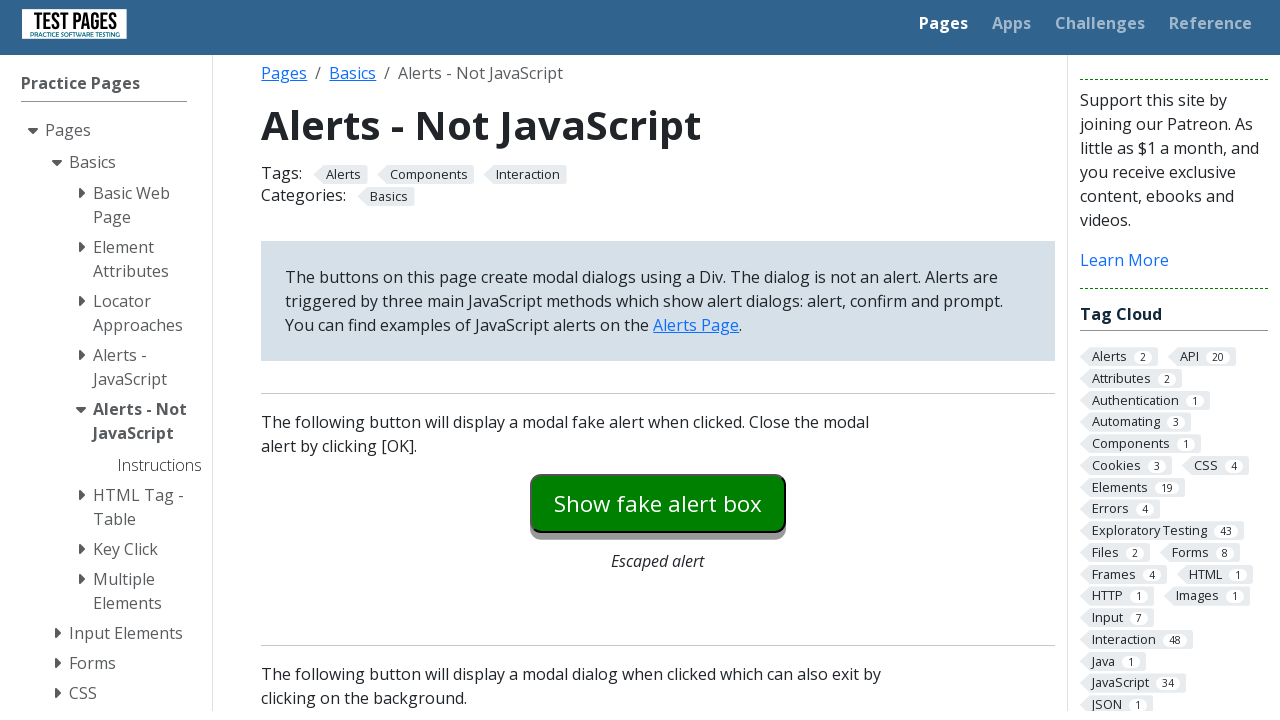

Verified that the dialog is hidden
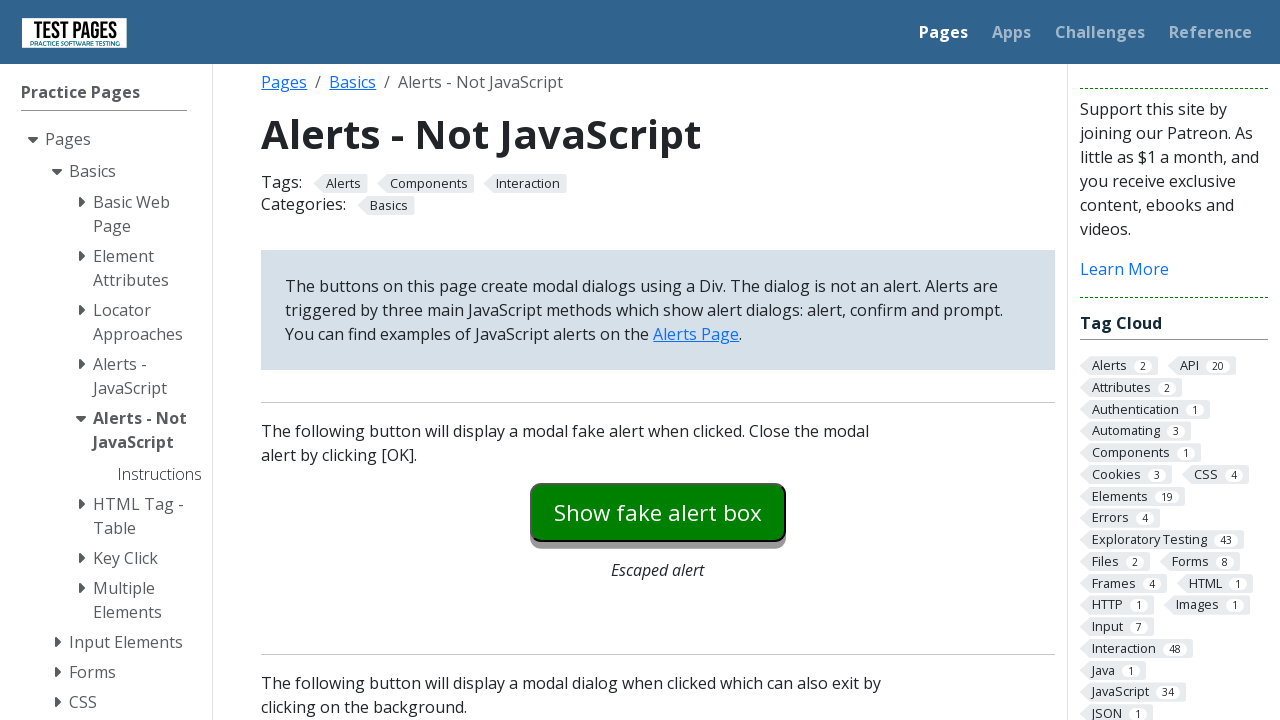

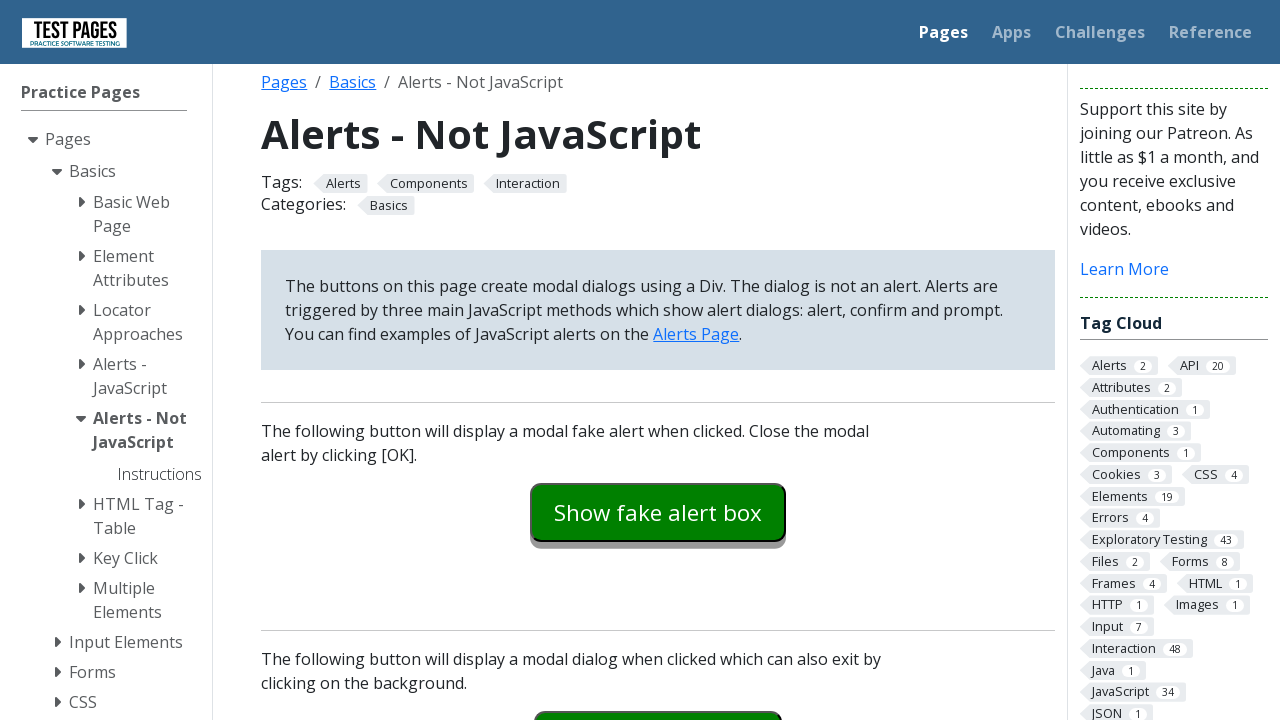